Tests drag and drop by offset functionality by dragging an element to a specific position using x,y coordinates

Starting URL: https://demoqa.com/dragabble

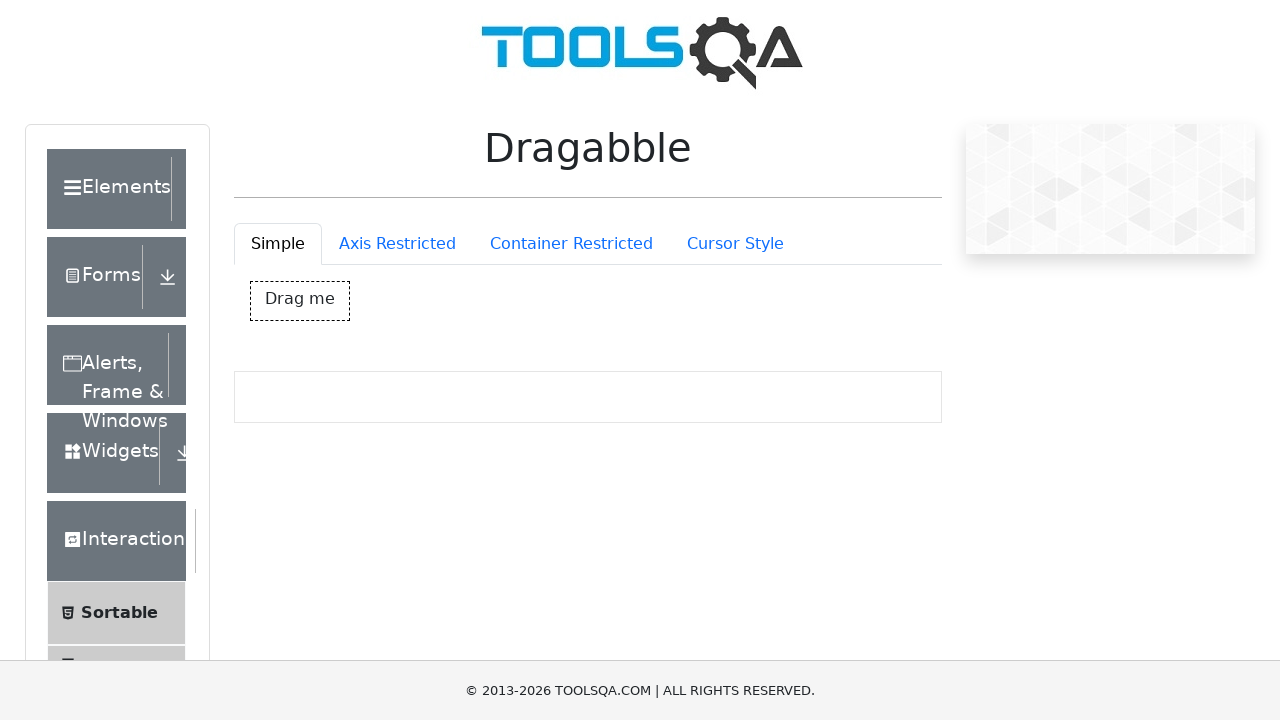

Located draggable element with id 'dragBox'
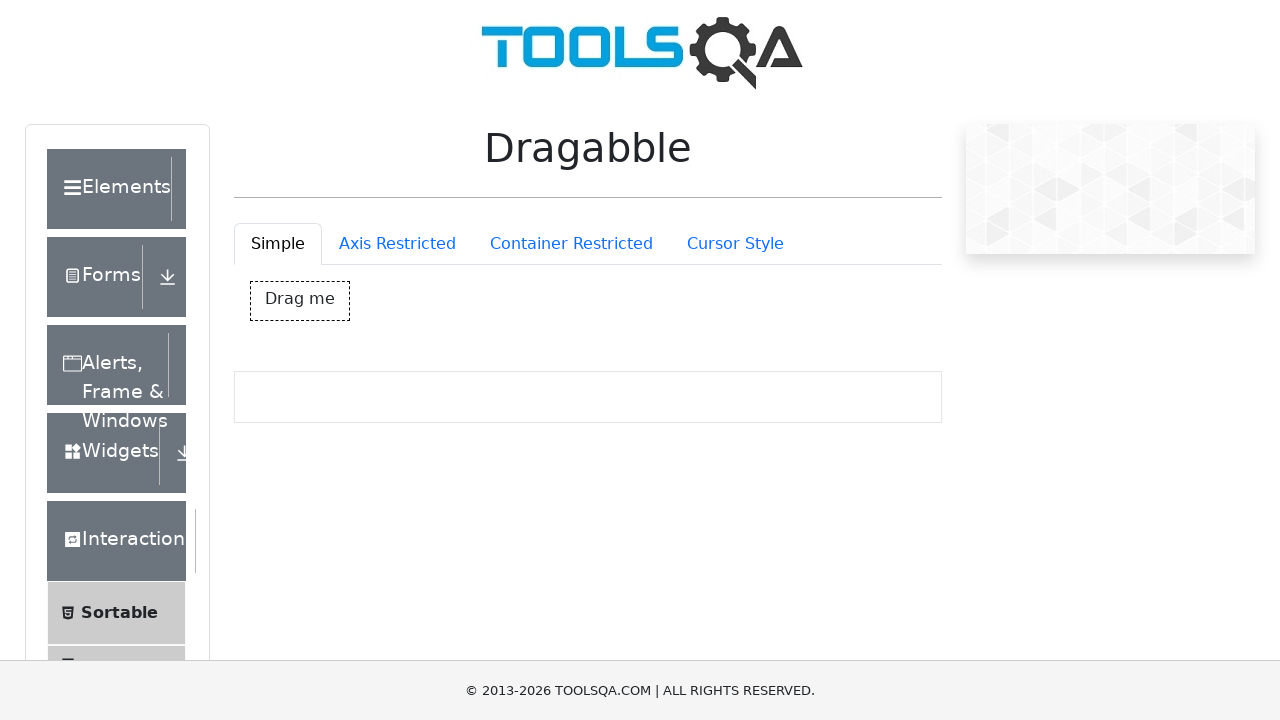

Retrieved bounding box coordinates of draggable element
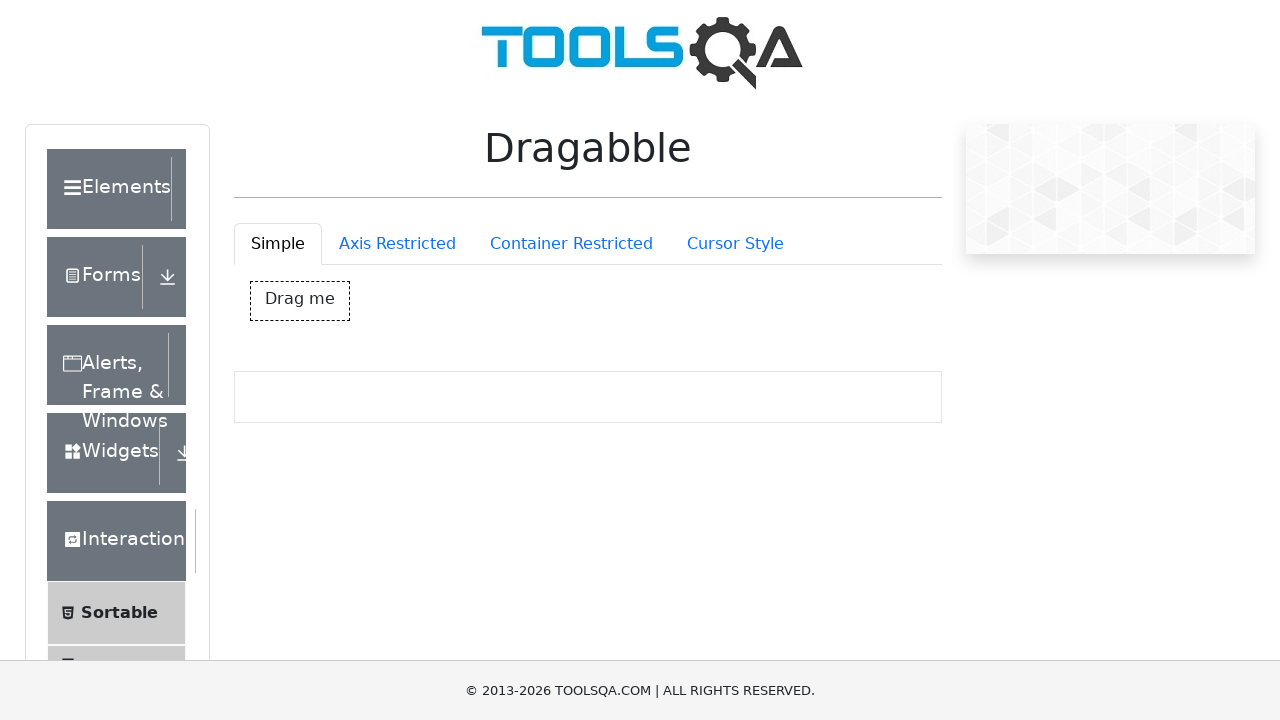

Moved mouse to center of draggable element at (300, 301)
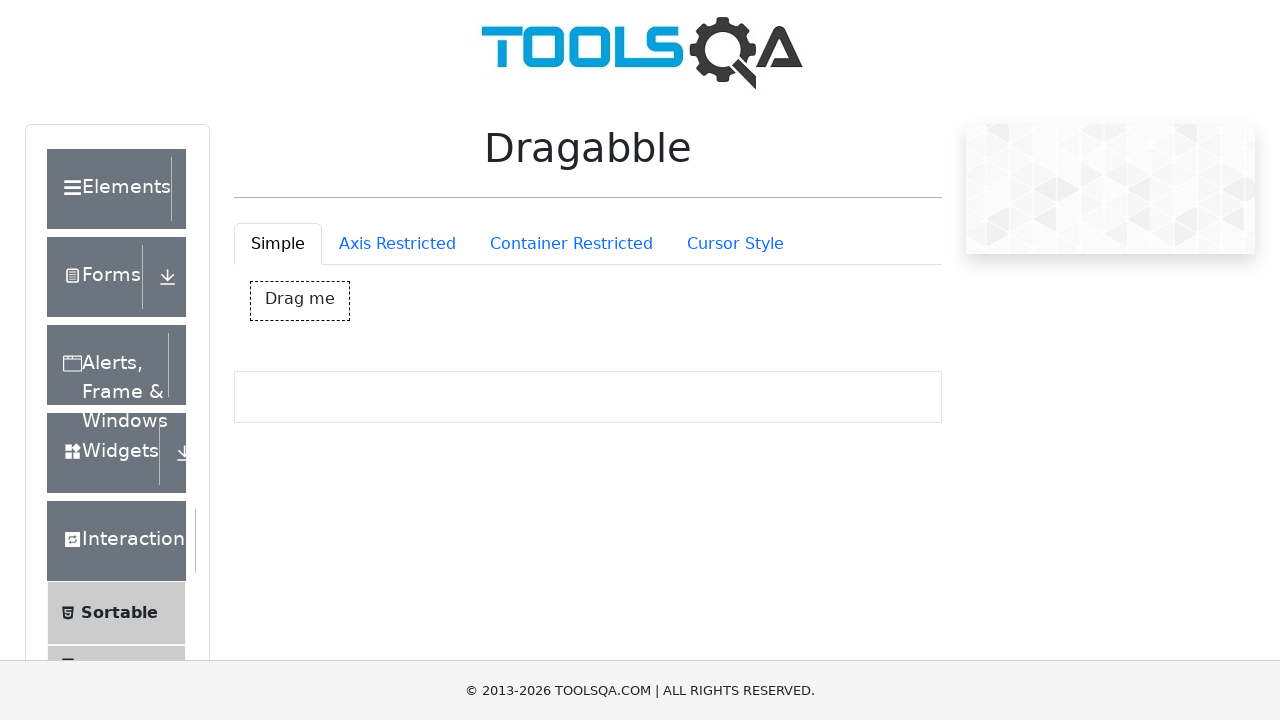

Pressed mouse button down to start drag at (300, 301)
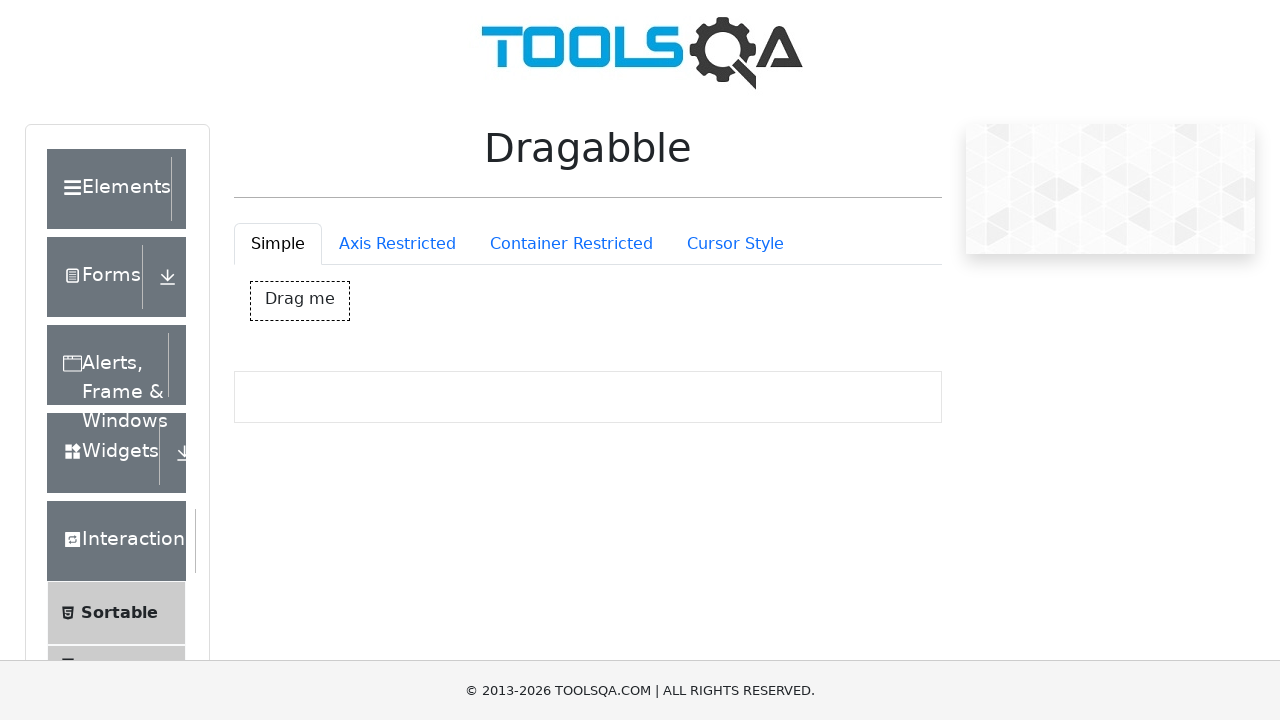

Dragged element by offset (+150x, +100y) to new position at (450, 401)
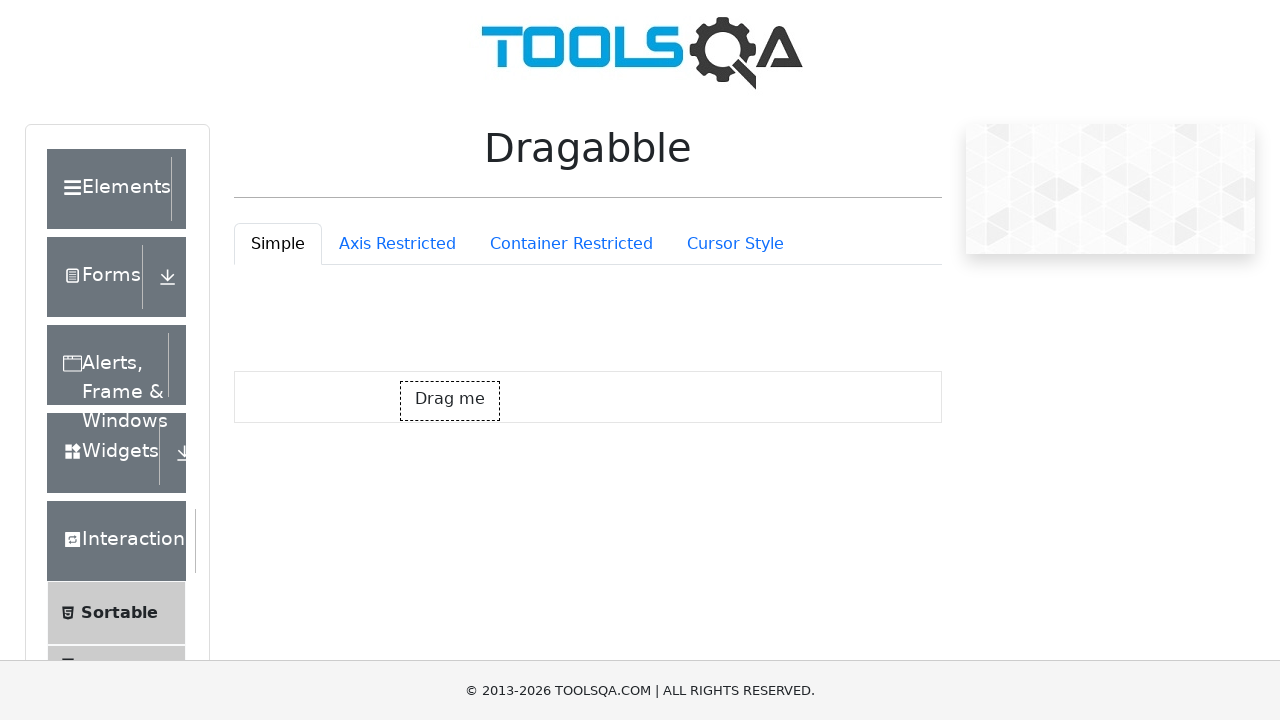

Released mouse button to complete drag and drop at (450, 401)
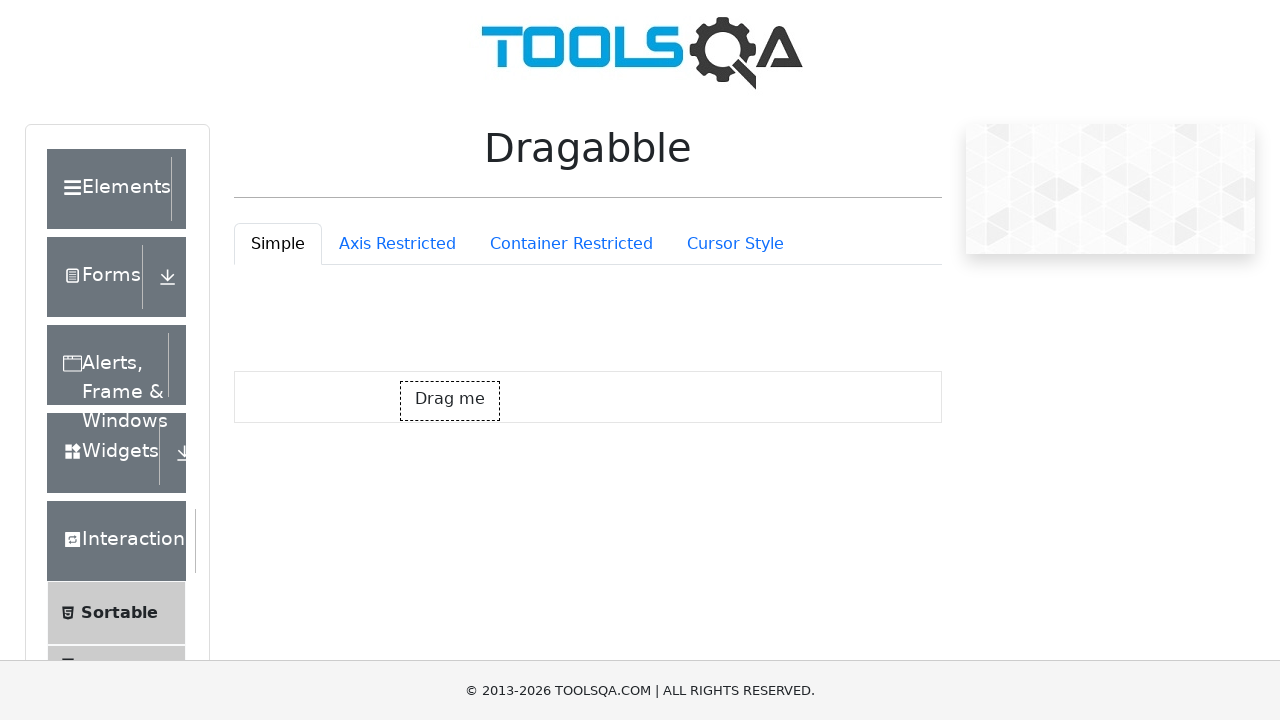

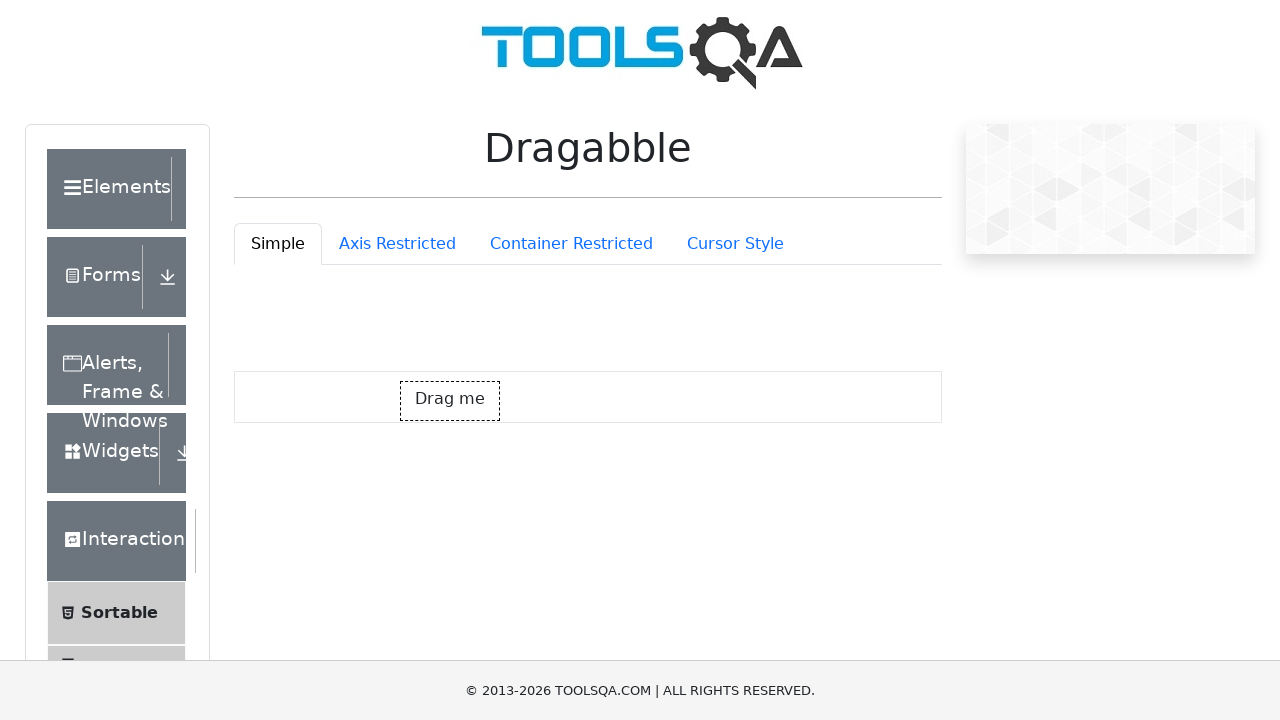